Tests a calculator application by entering two numbers, clicking the calculate button, and verifying the result

Starting URL: https://juliemr.github.io/protractor-demo/

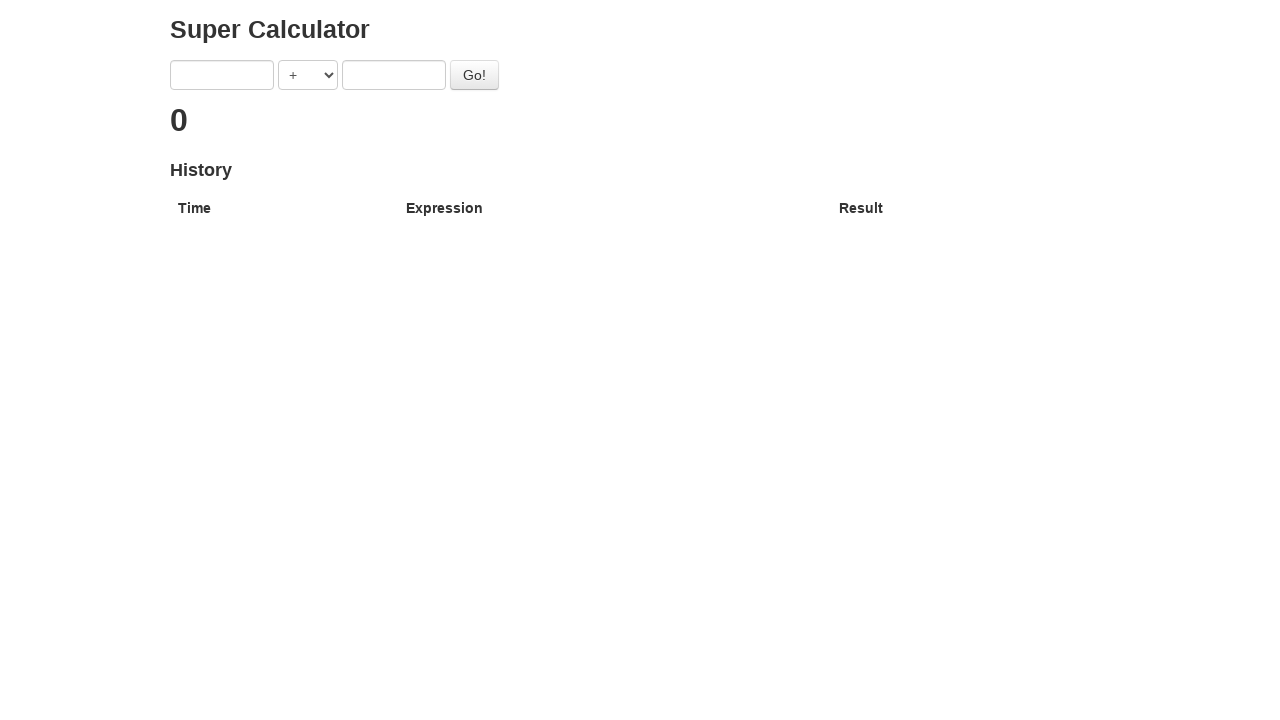

Entered first number '5' into calculator on input[ng-model='first']
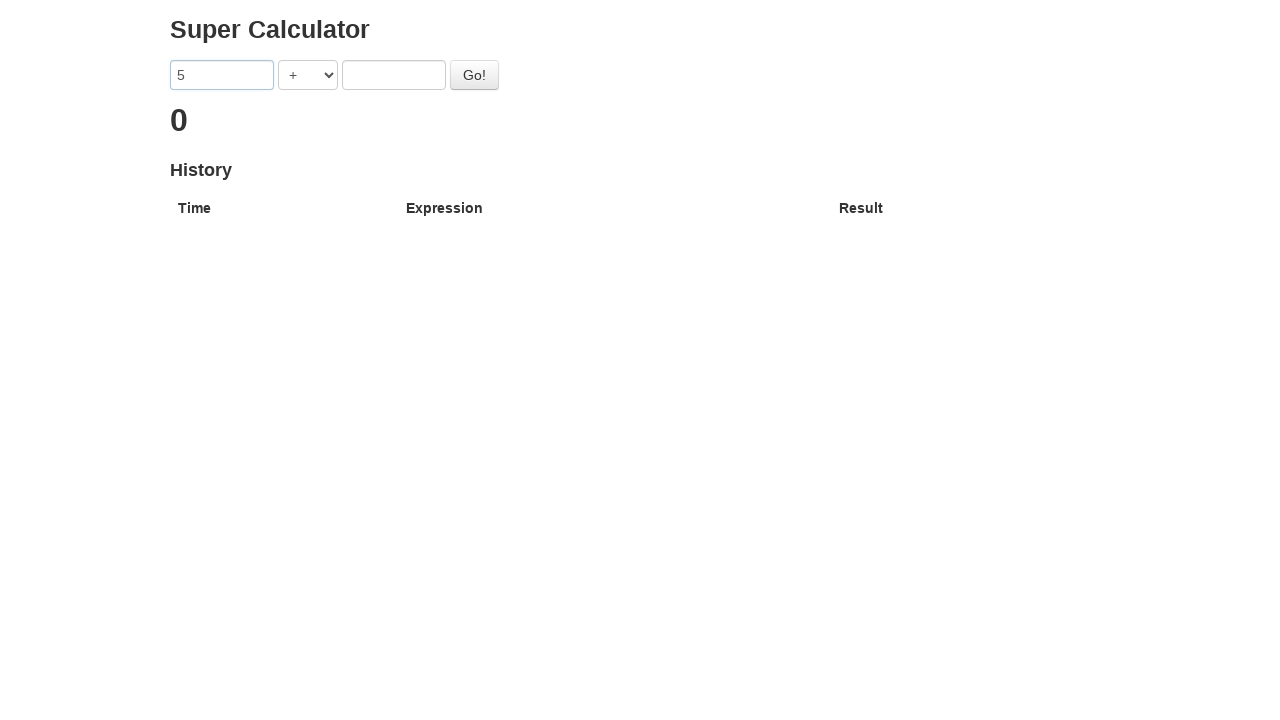

Entered second number '6' into calculator on input[ng-model='second']
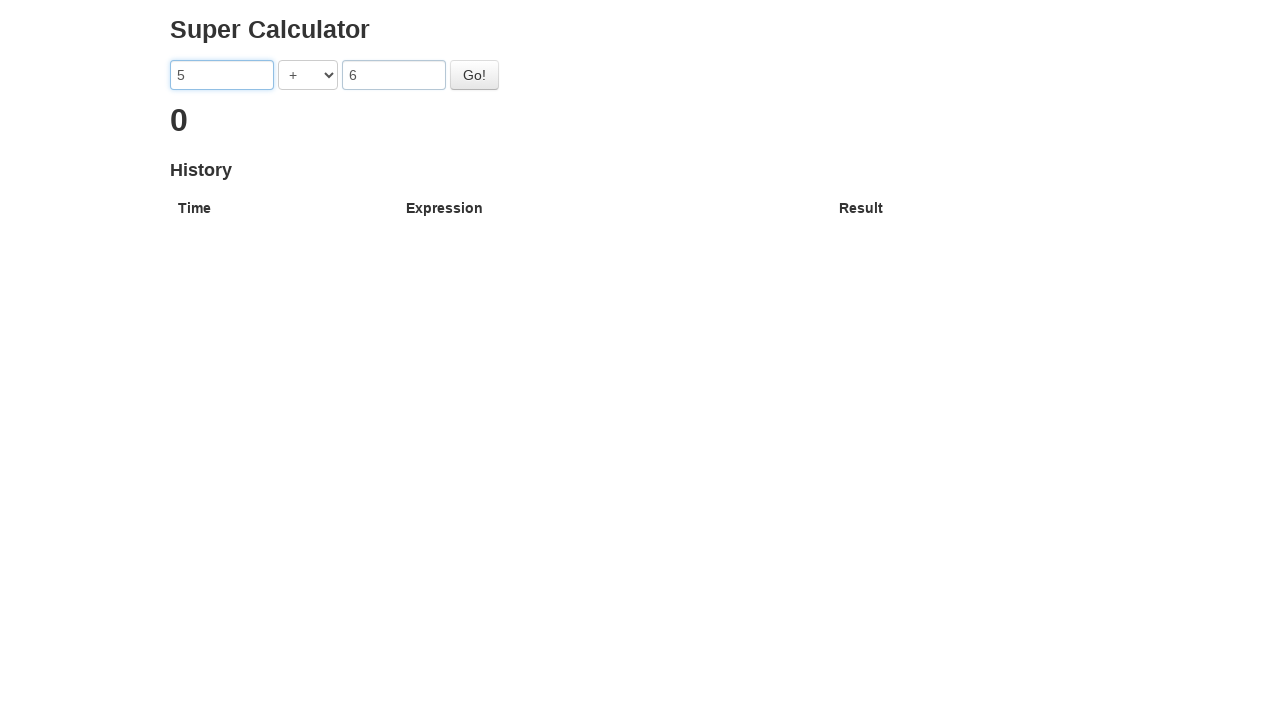

Clicked calculate button to compute result at (474, 75) on #gobutton
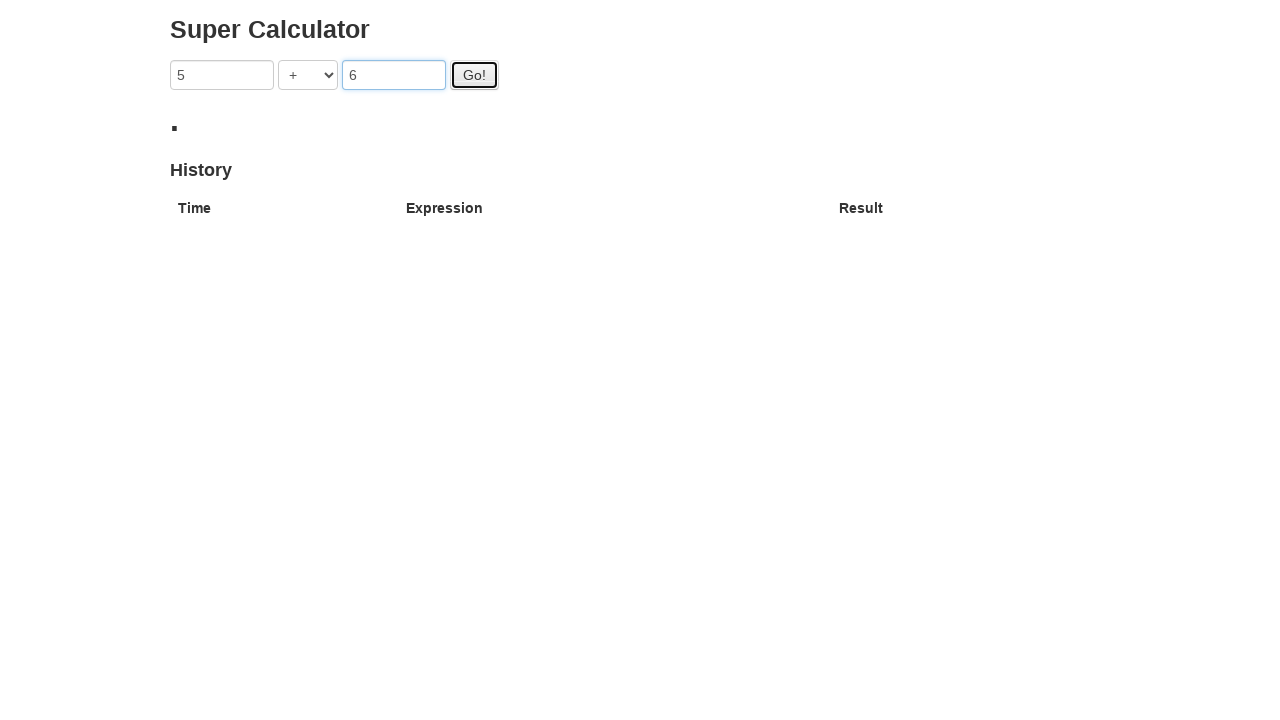

Verified result displayed as '11'
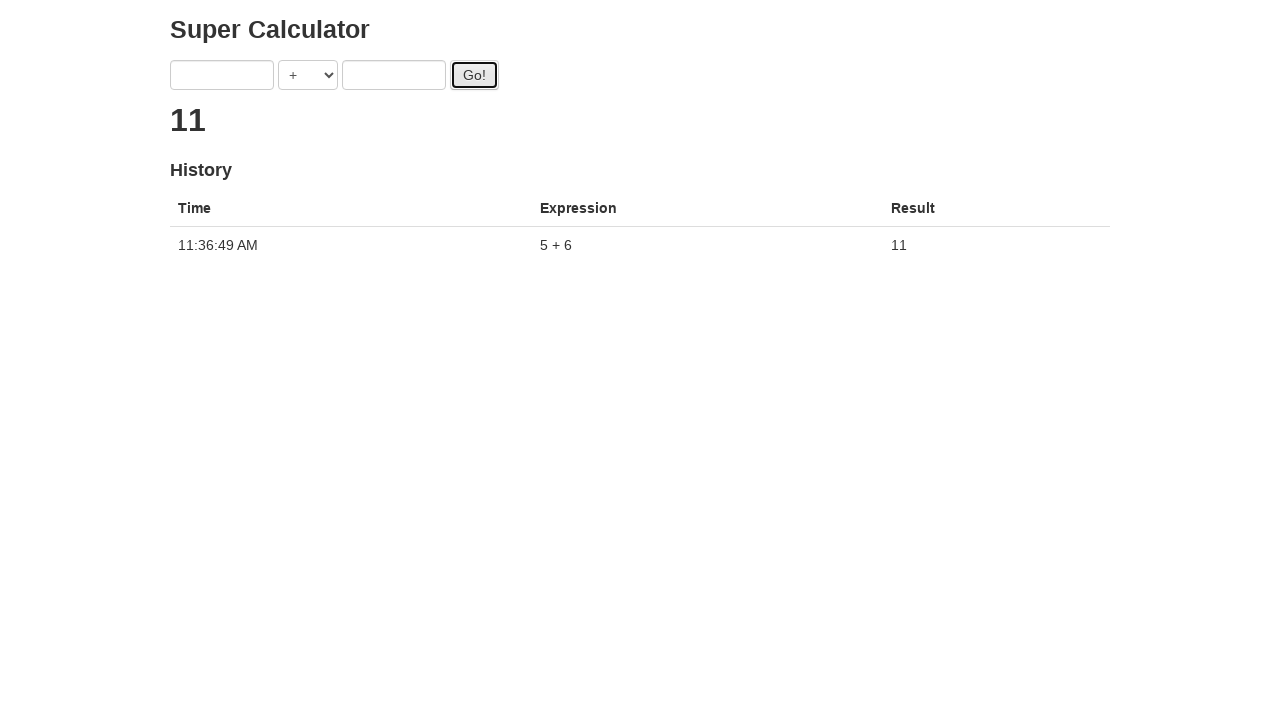

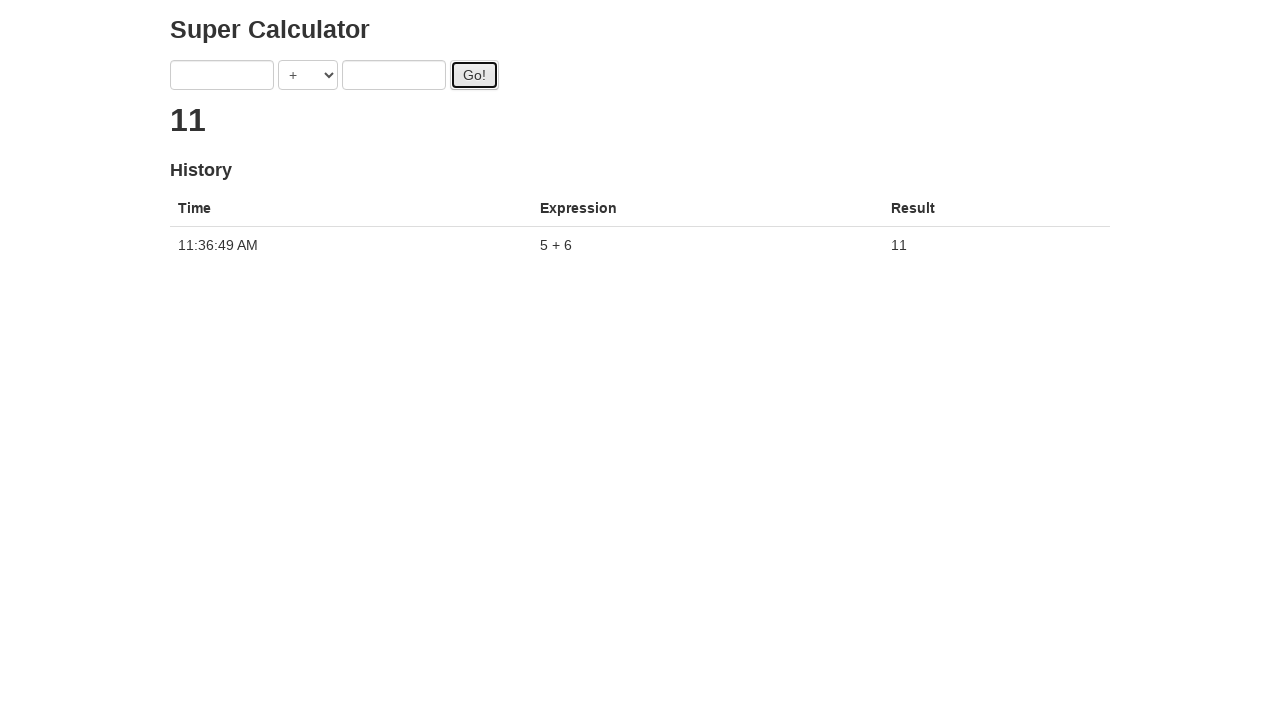